Tests opening multiple links in new tabs by using keyboard shortcuts (Ctrl+Enter) on each link in a list, then switches through all opened tabs to verify they loaded correctly.

Starting URL: http://qaclickacademy.com/practice.php

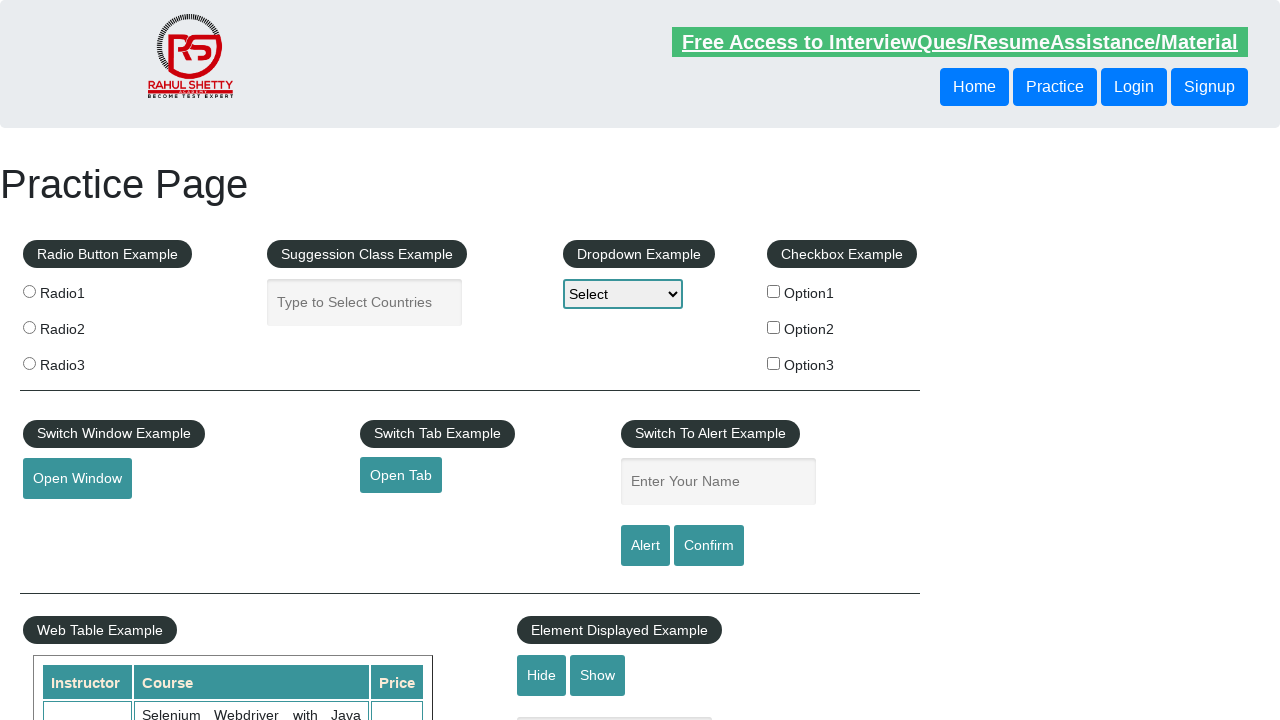

Located parent element containing links
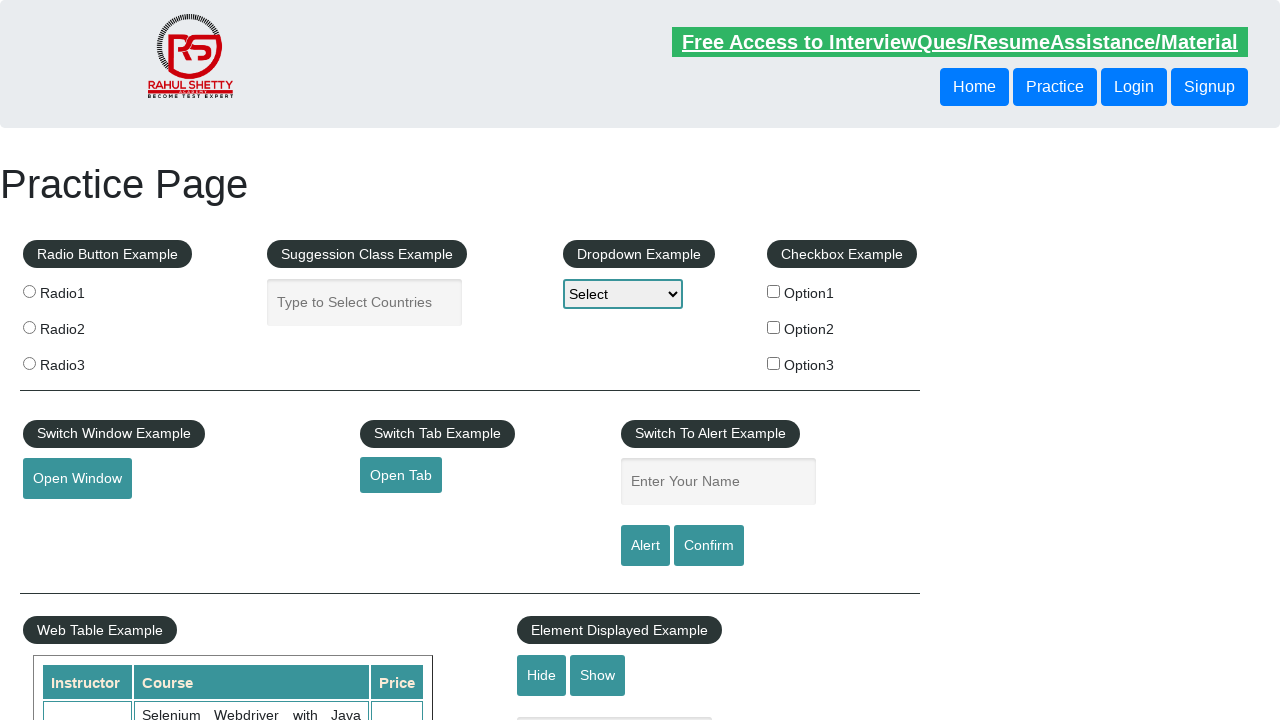

Located all anchor elements within parent
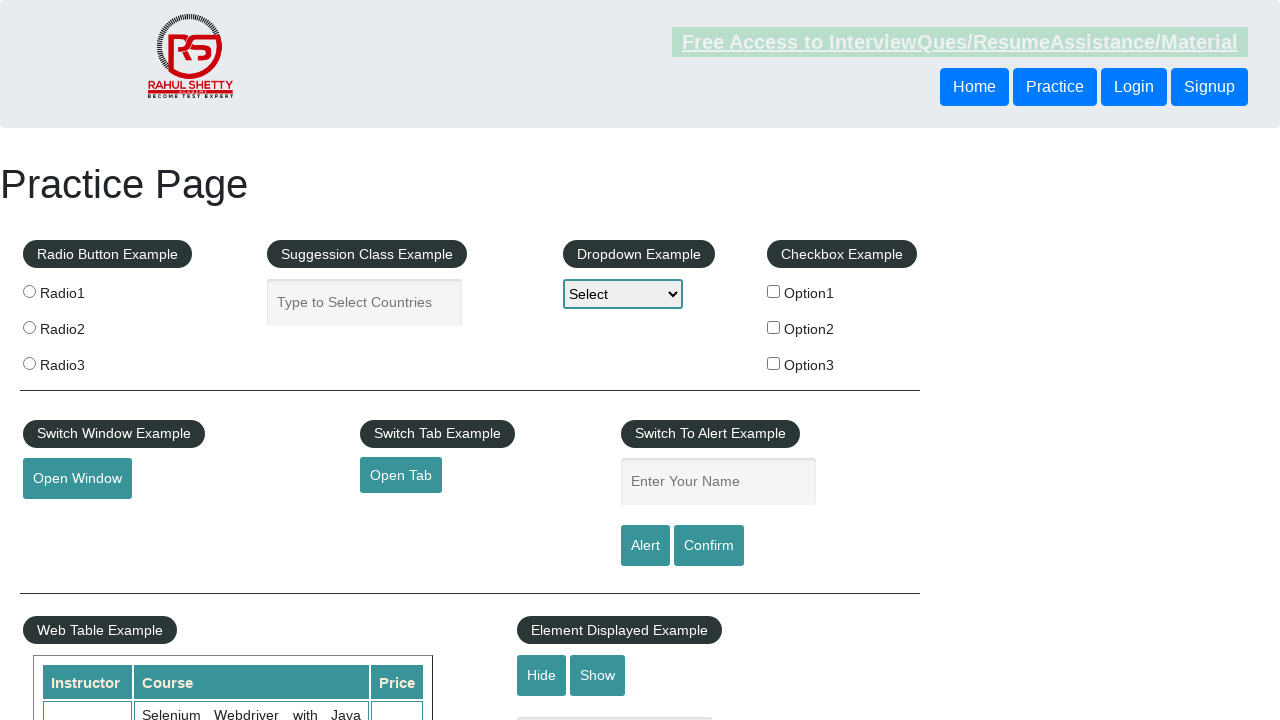

Found 5 links to open
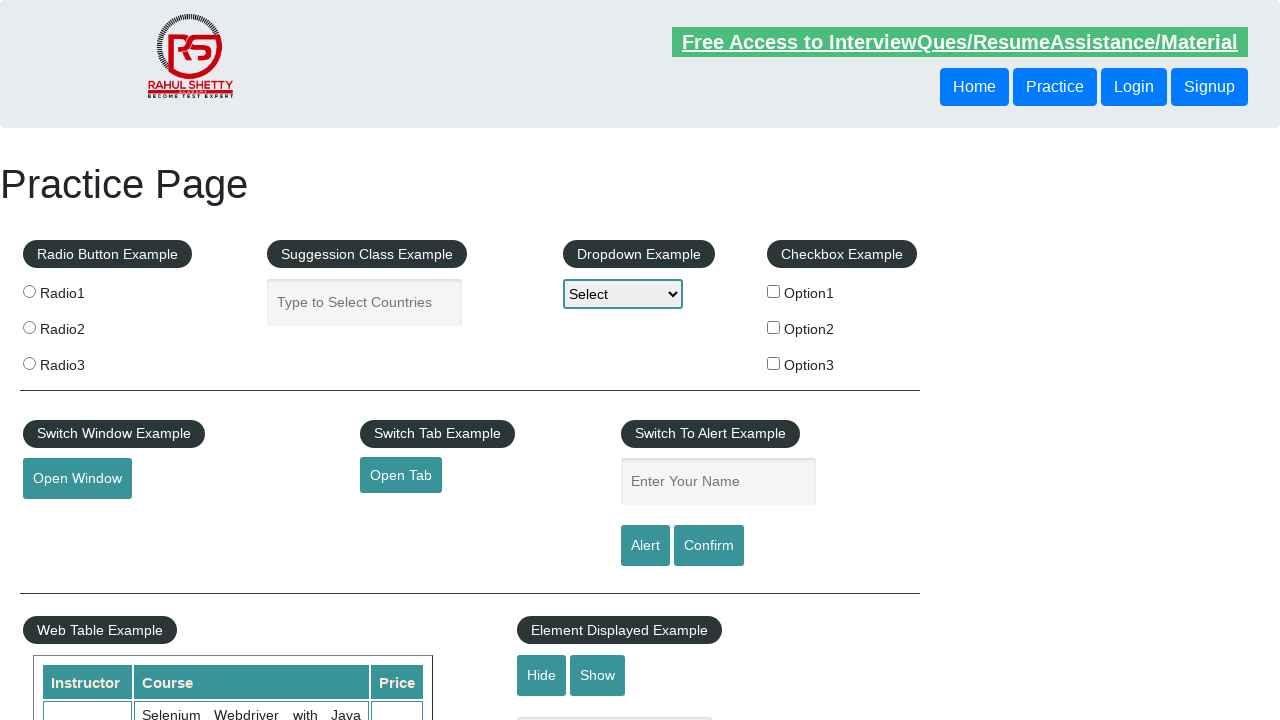

Opened link 1 in new tab using Ctrl+Click at (157, 482) on xpath=//td[1]//ul[1] >> a >> nth=0
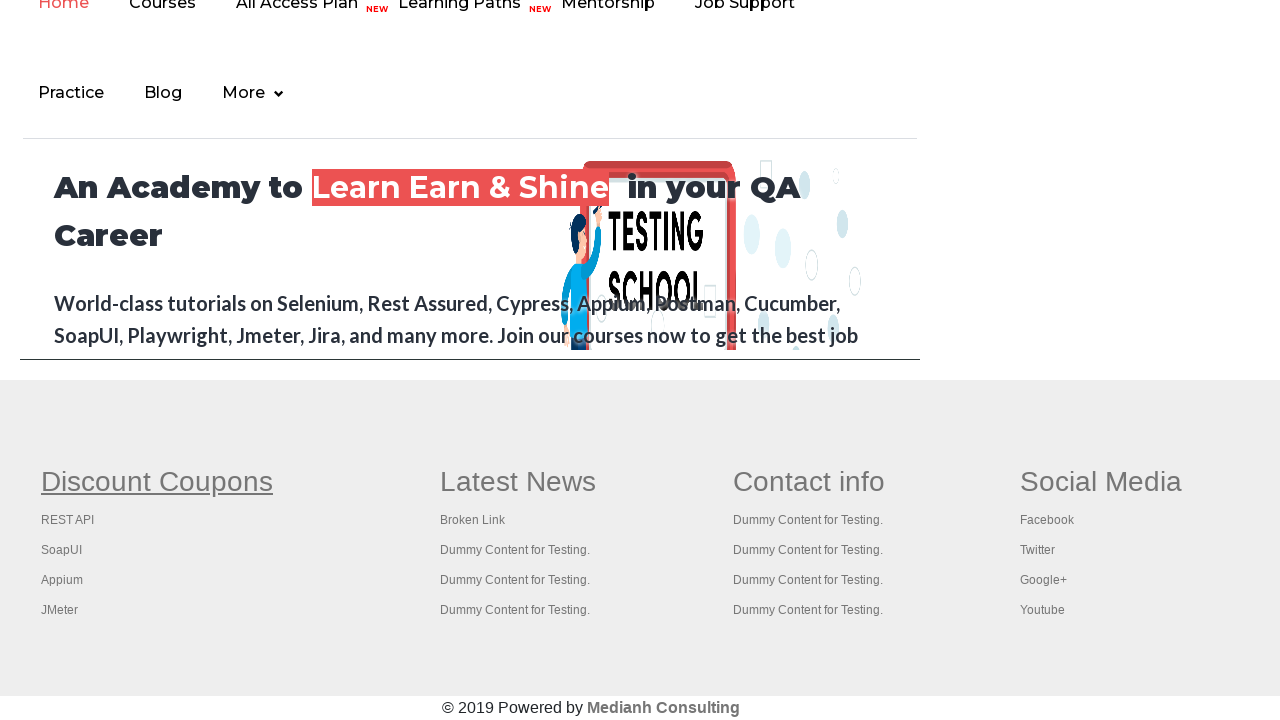

Waited 2 seconds for link 1 to load
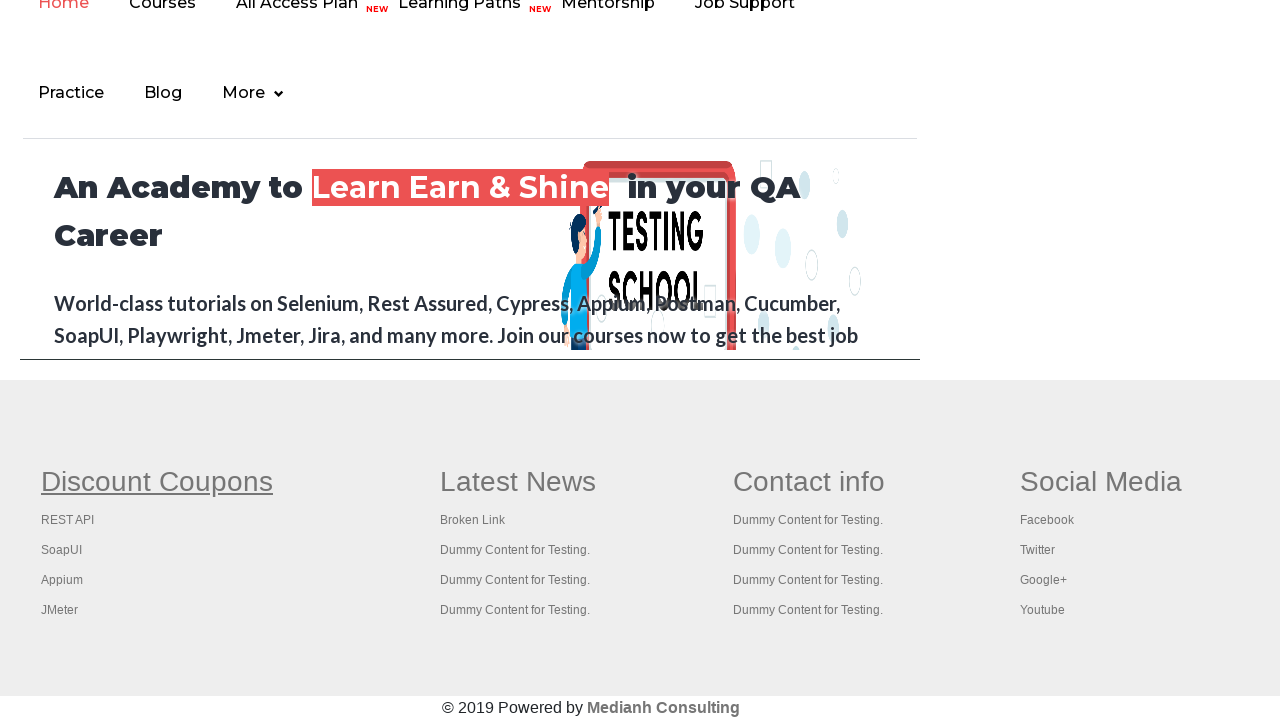

Opened link 2 in new tab using Ctrl+Click at (68, 520) on xpath=//td[1]//ul[1] >> a >> nth=1
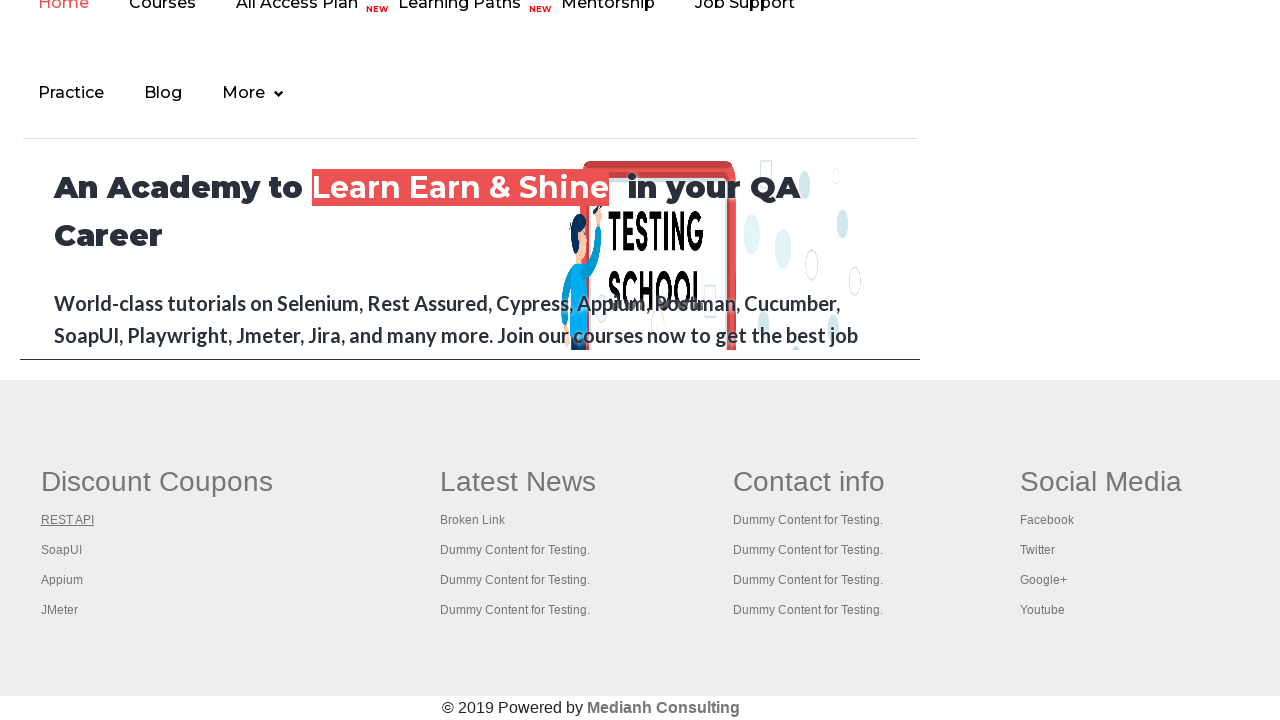

Waited 2 seconds for link 2 to load
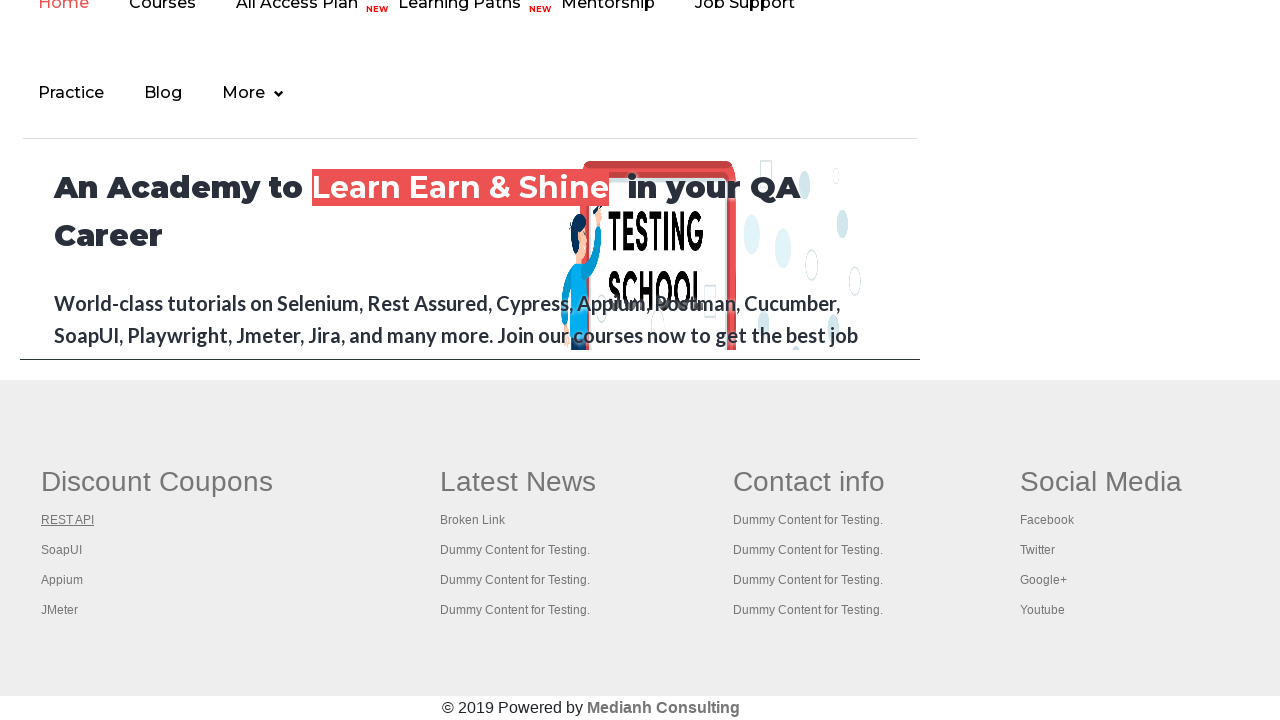

Opened link 3 in new tab using Ctrl+Click at (62, 550) on xpath=//td[1]//ul[1] >> a >> nth=2
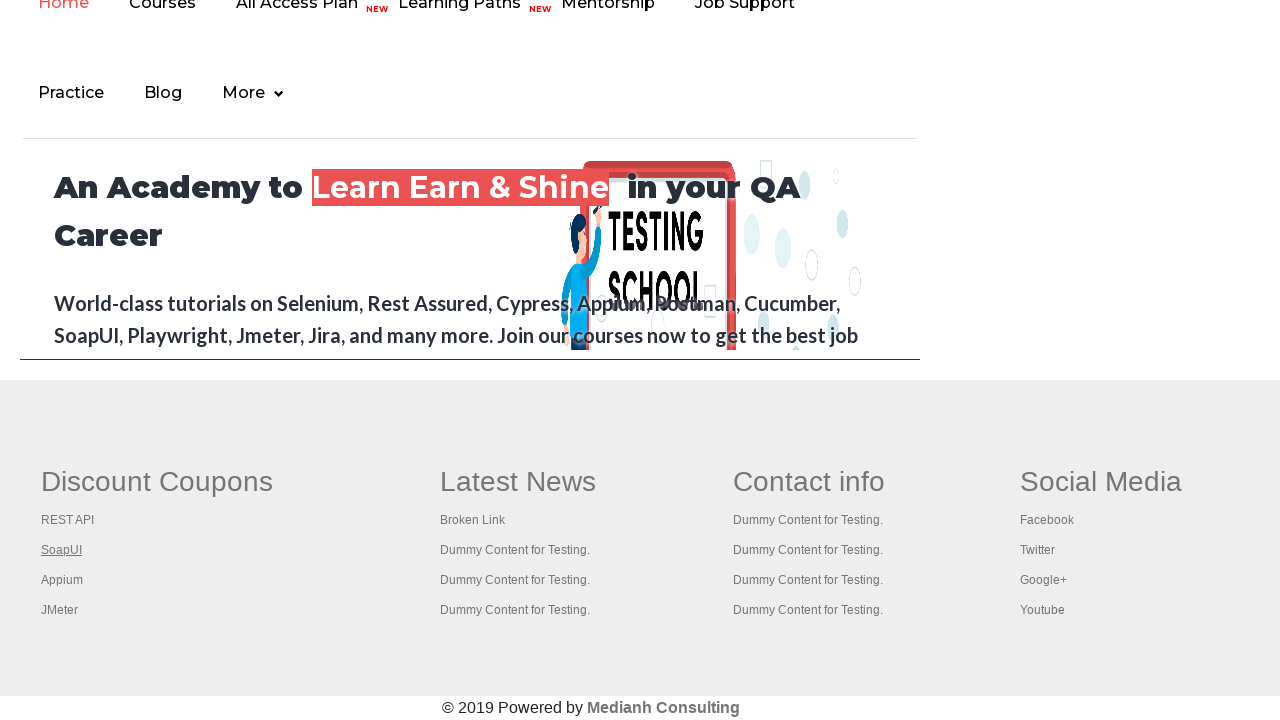

Waited 2 seconds for link 3 to load
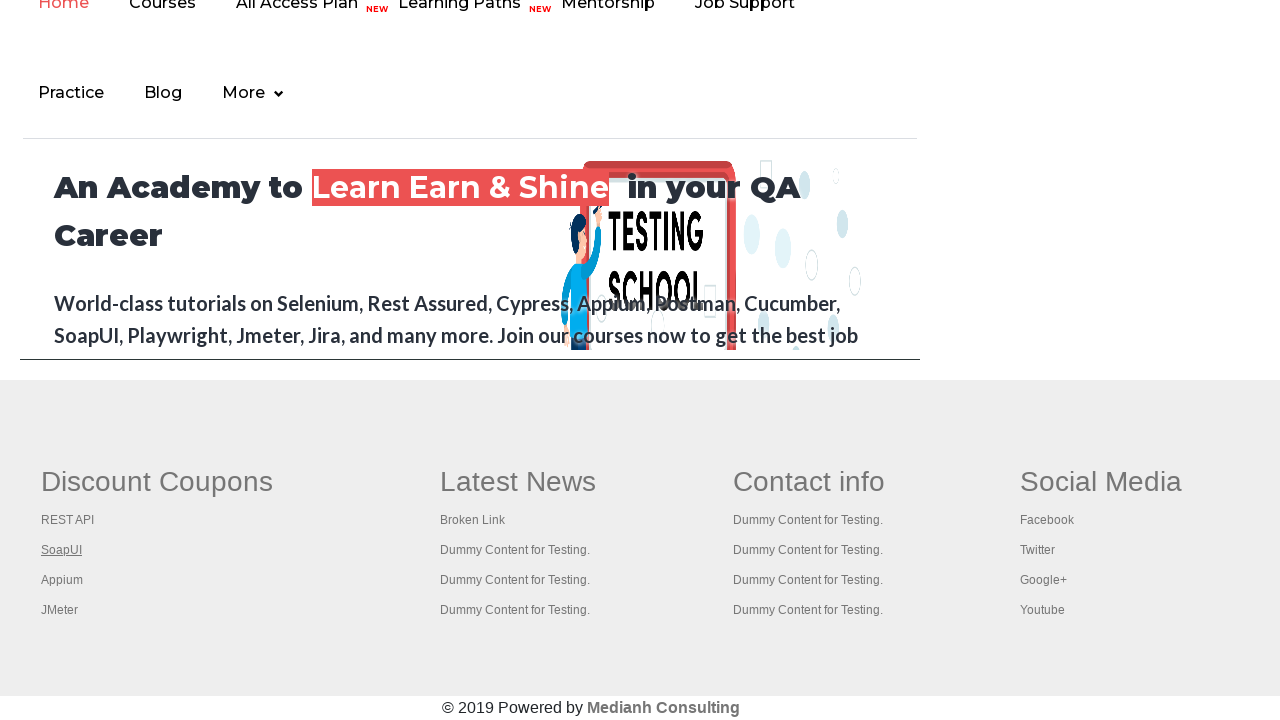

Opened link 4 in new tab using Ctrl+Click at (62, 580) on xpath=//td[1]//ul[1] >> a >> nth=3
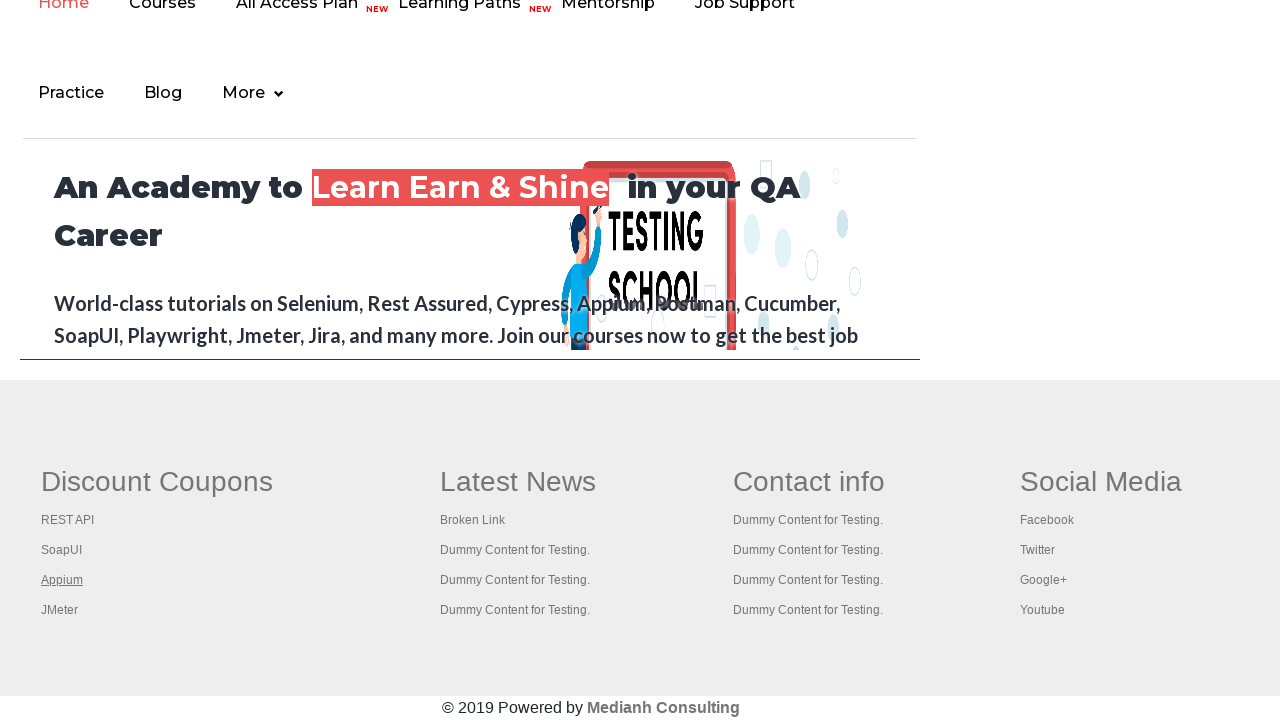

Waited 2 seconds for link 4 to load
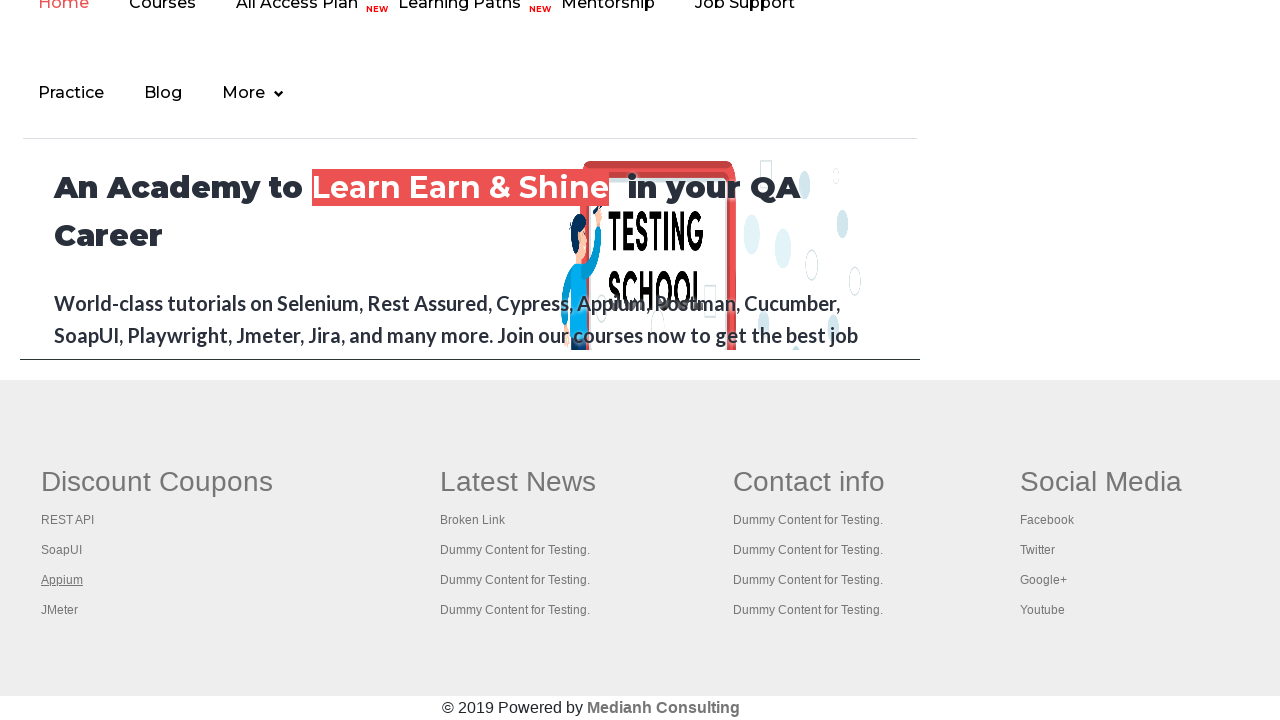

Opened link 5 in new tab using Ctrl+Click at (60, 610) on xpath=//td[1]//ul[1] >> a >> nth=4
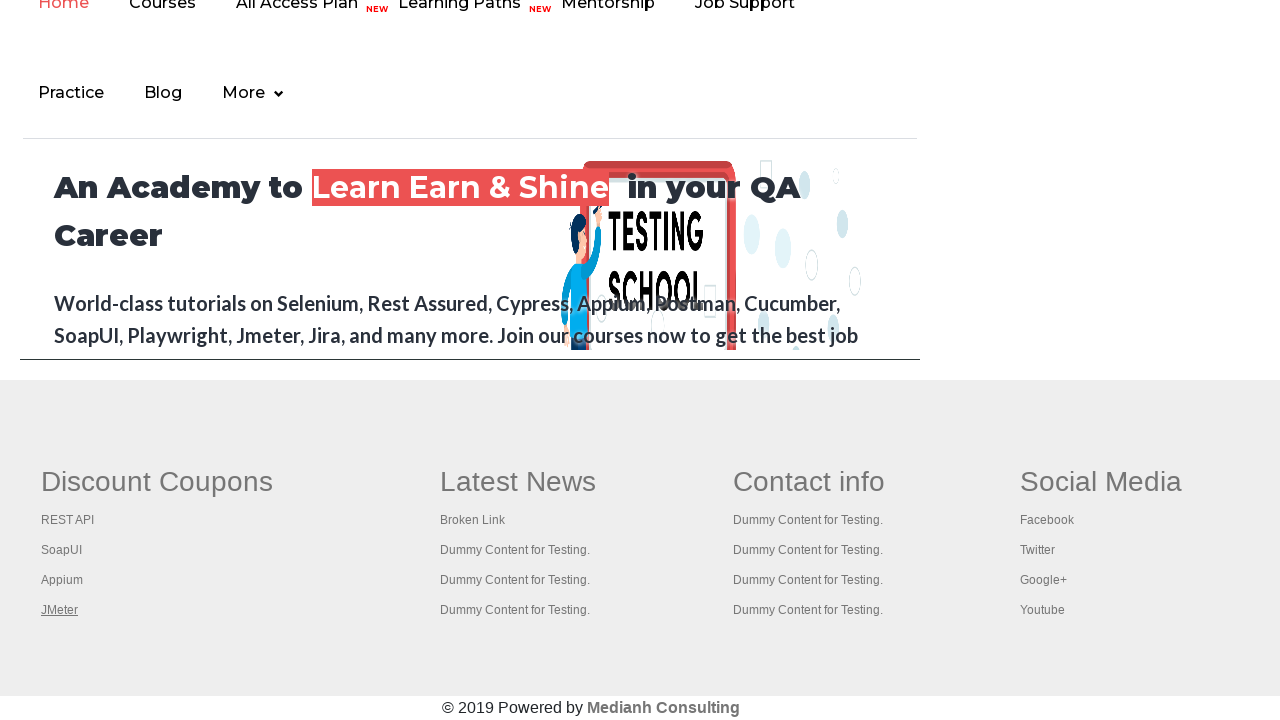

Waited 2 seconds for link 5 to load
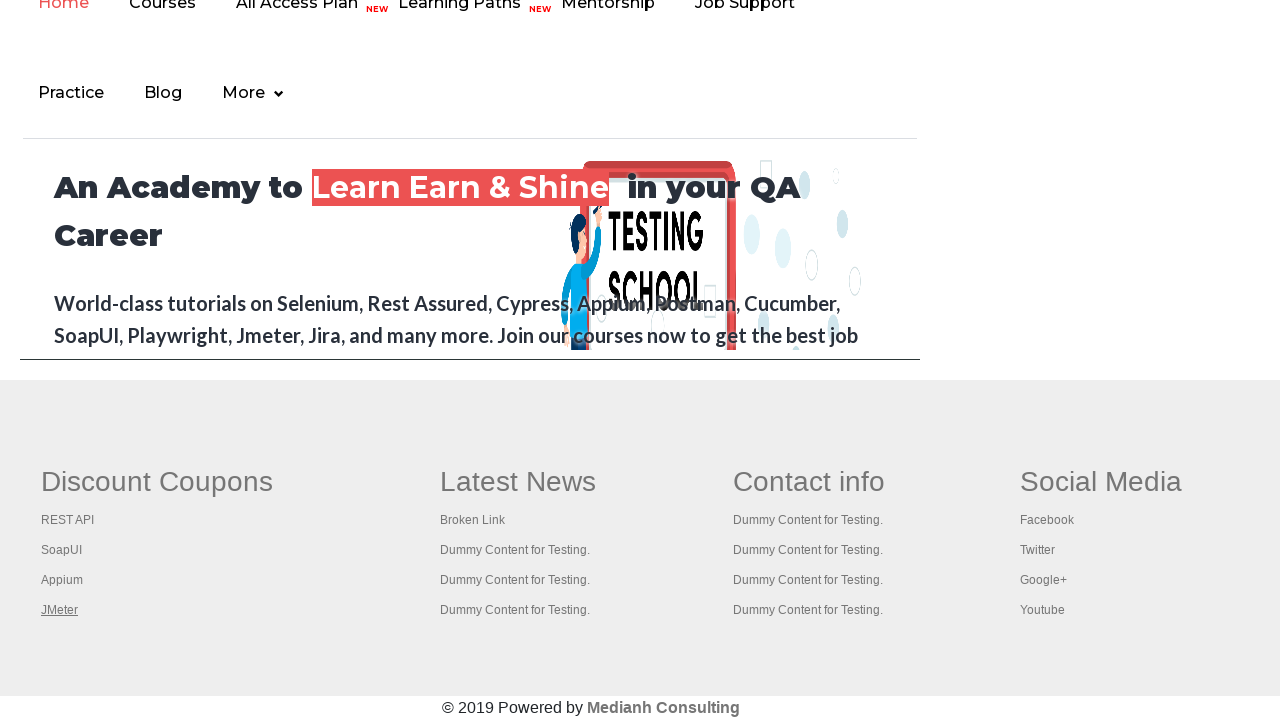

Retrieved all opened tabs (6 total)
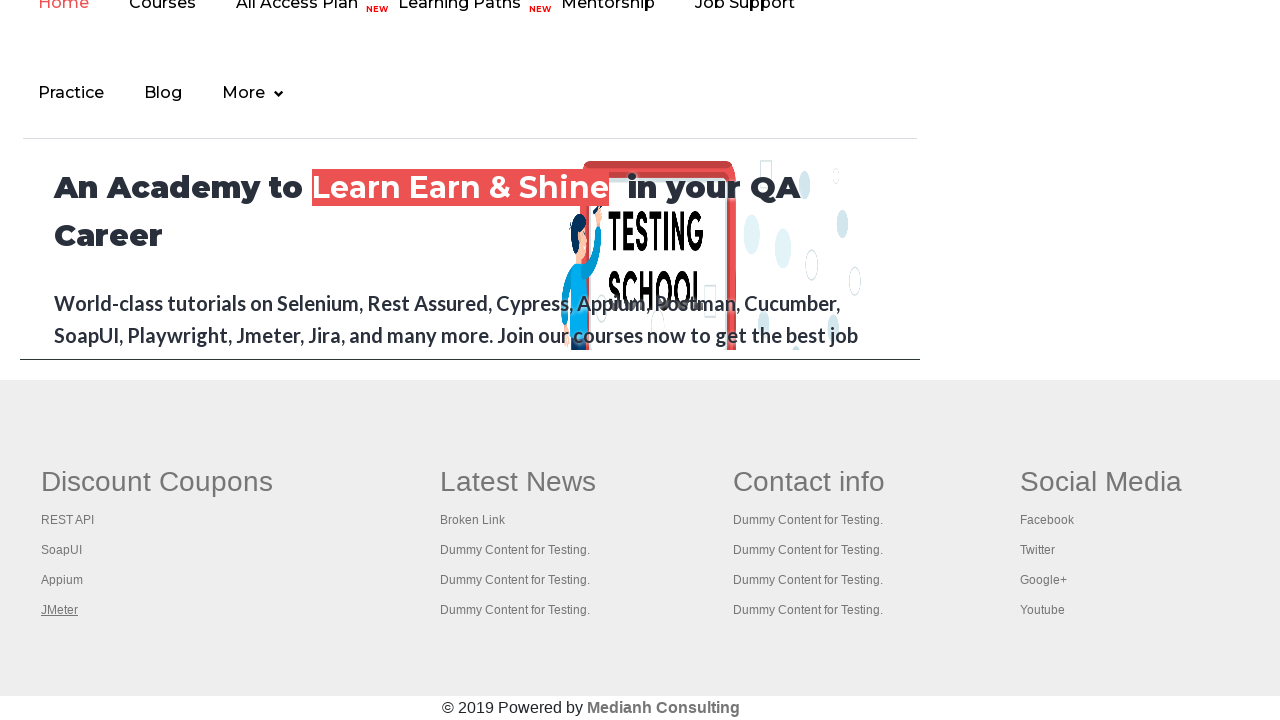

Switched to tab 1
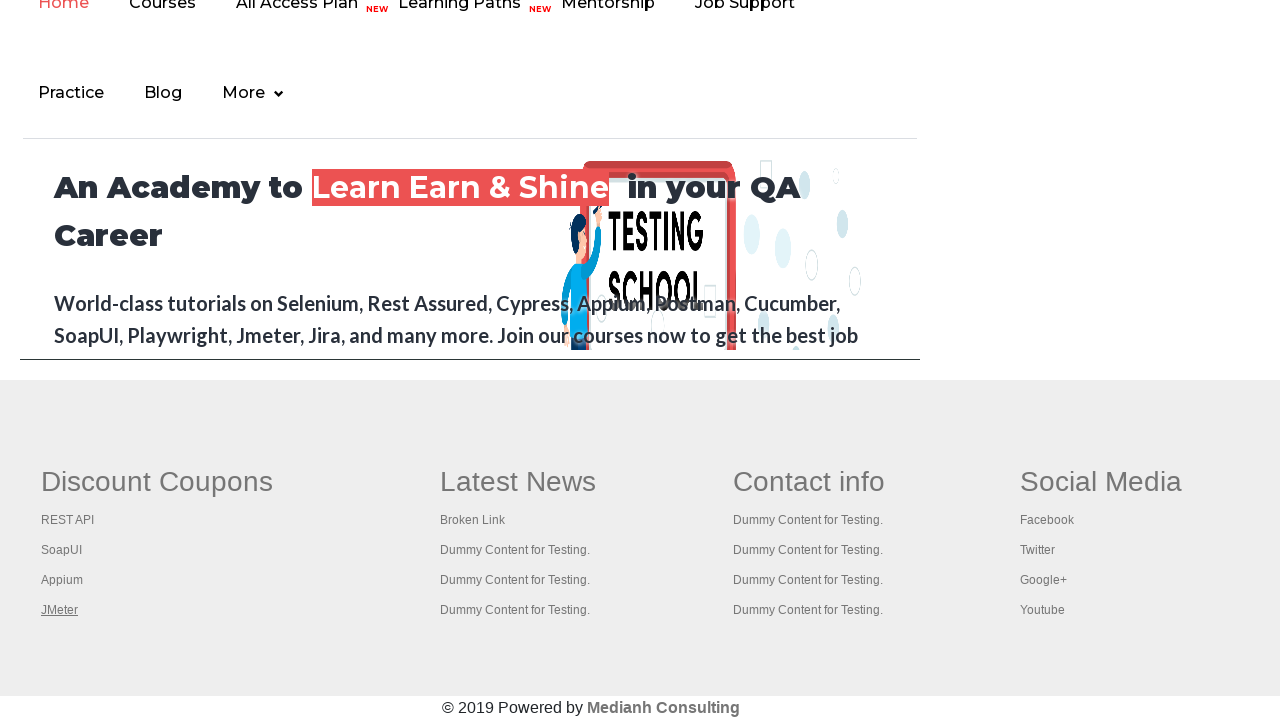

Tab 1 loaded (domcontentloaded state)
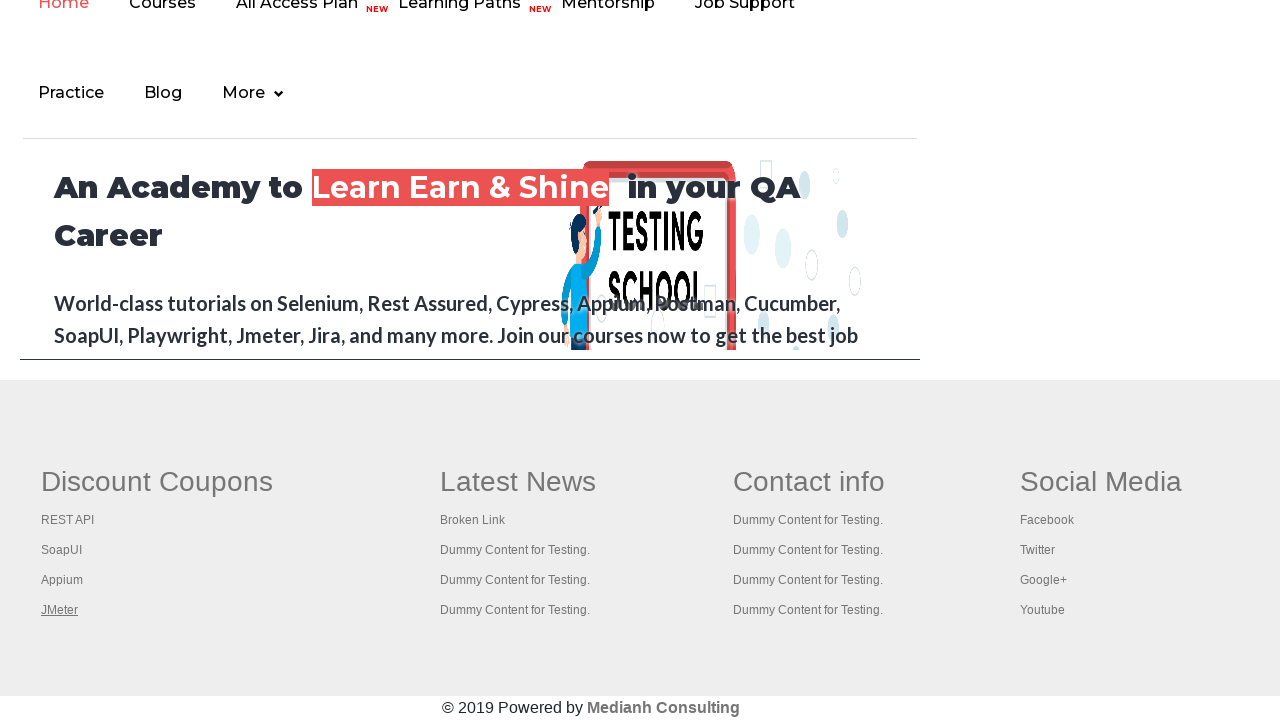

Switched to tab 2
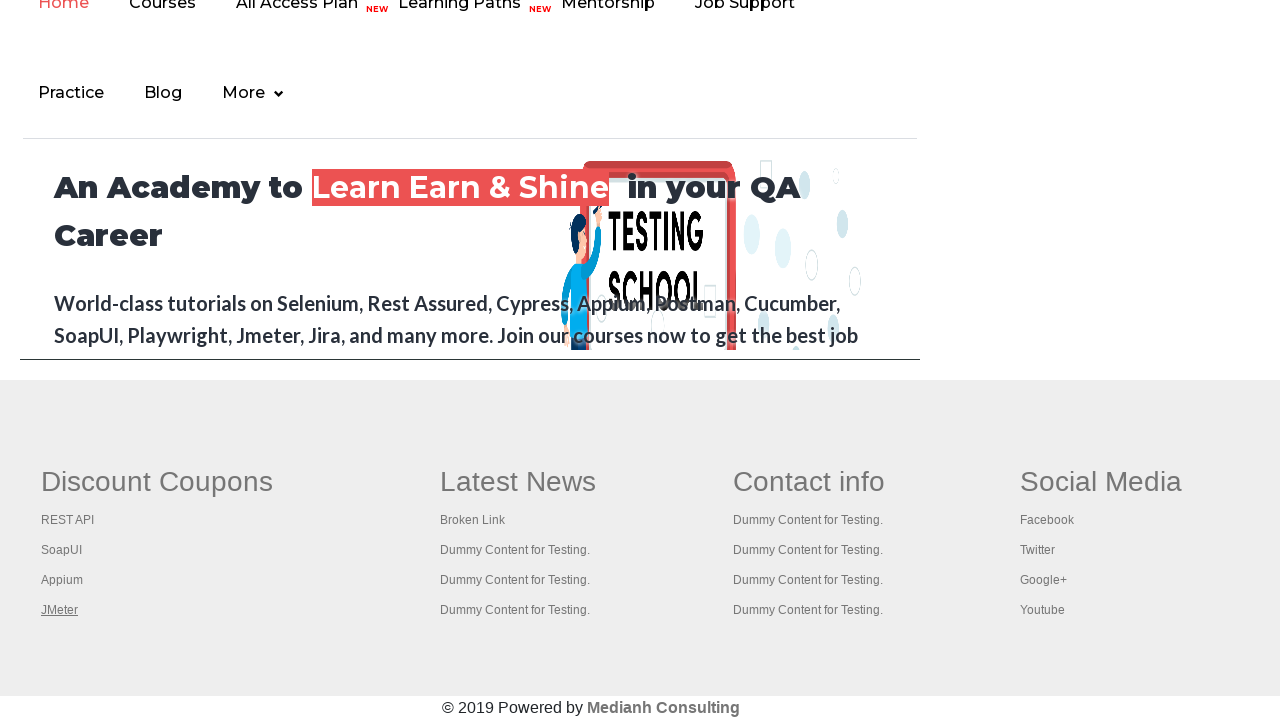

Tab 2 loaded (domcontentloaded state)
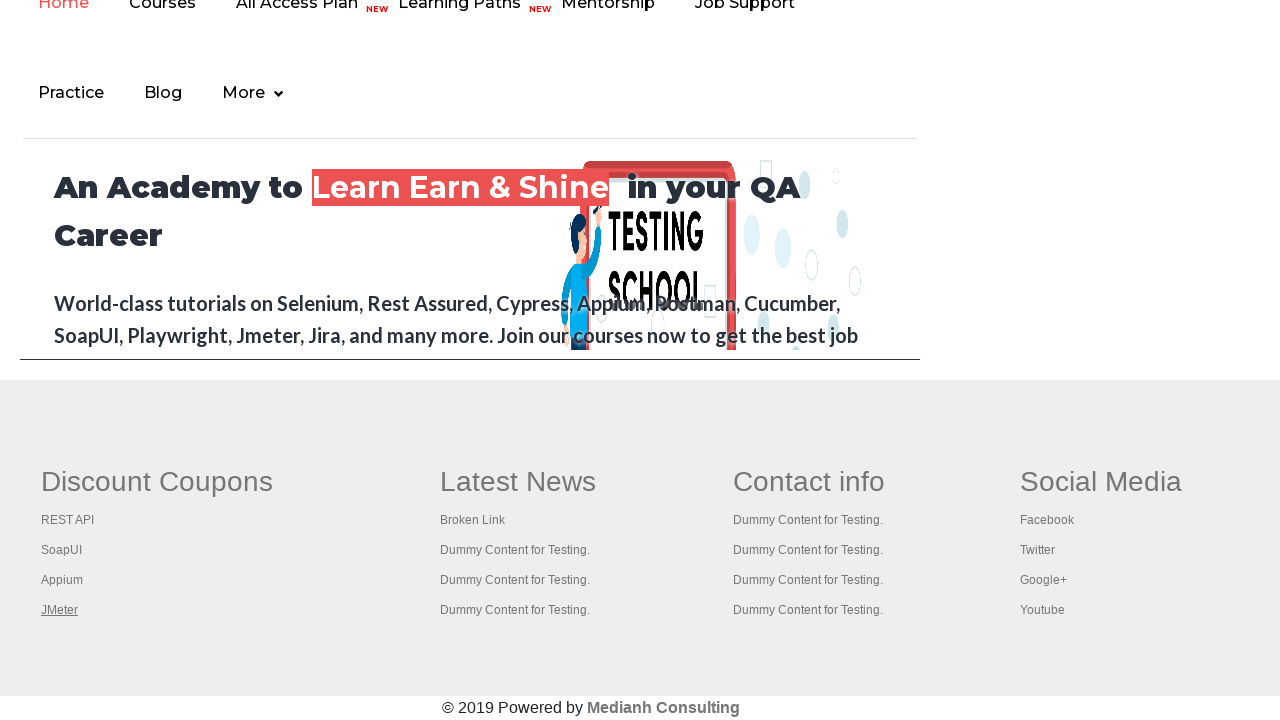

Switched to tab 3
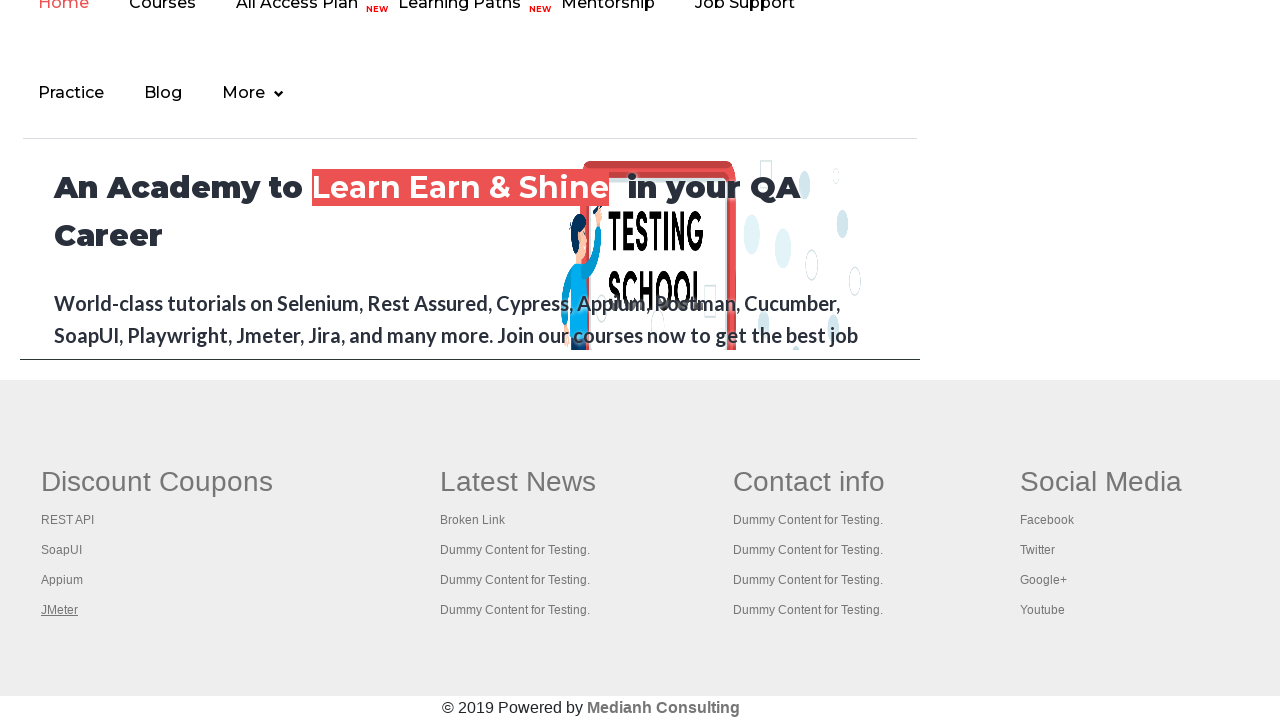

Tab 3 loaded (domcontentloaded state)
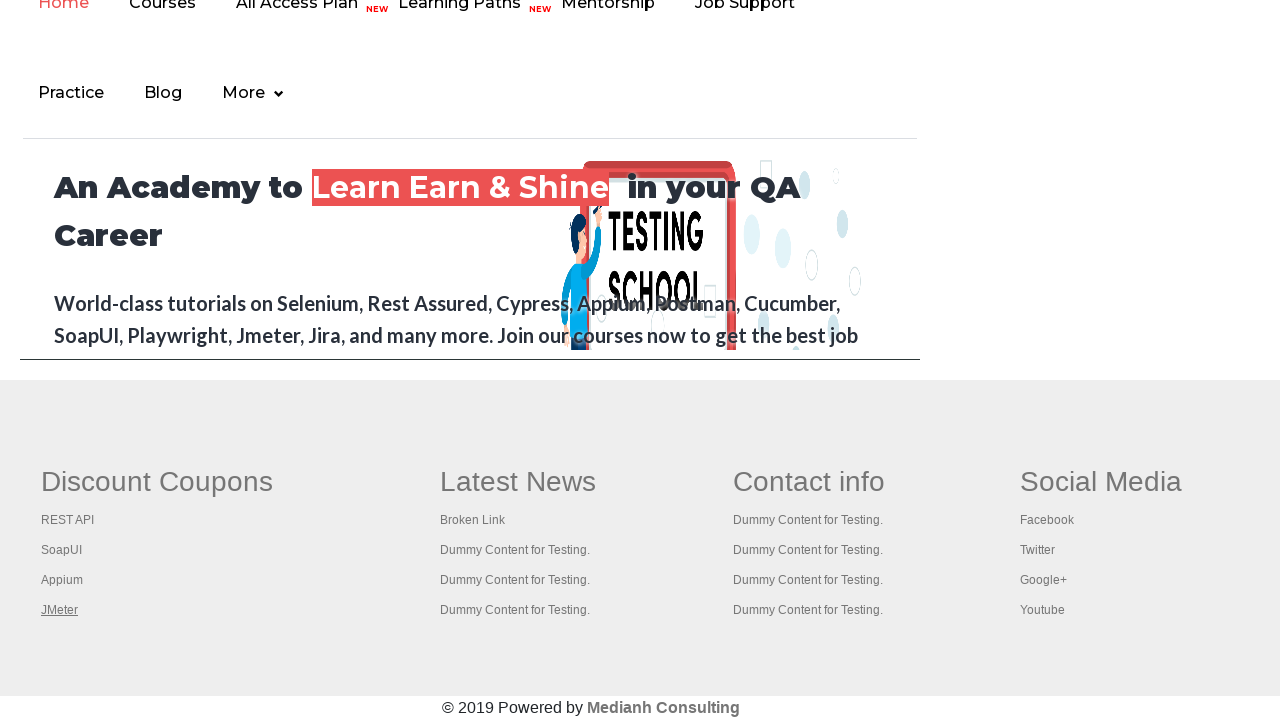

Switched to tab 4
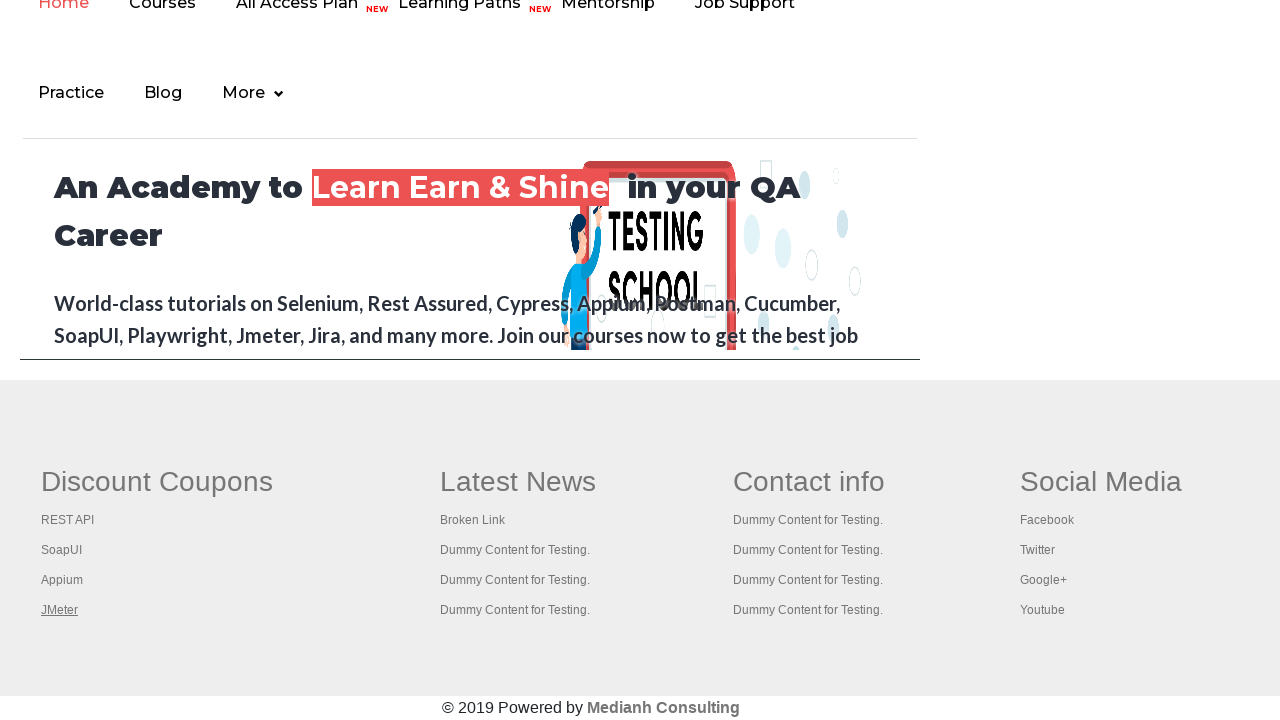

Tab 4 loaded (domcontentloaded state)
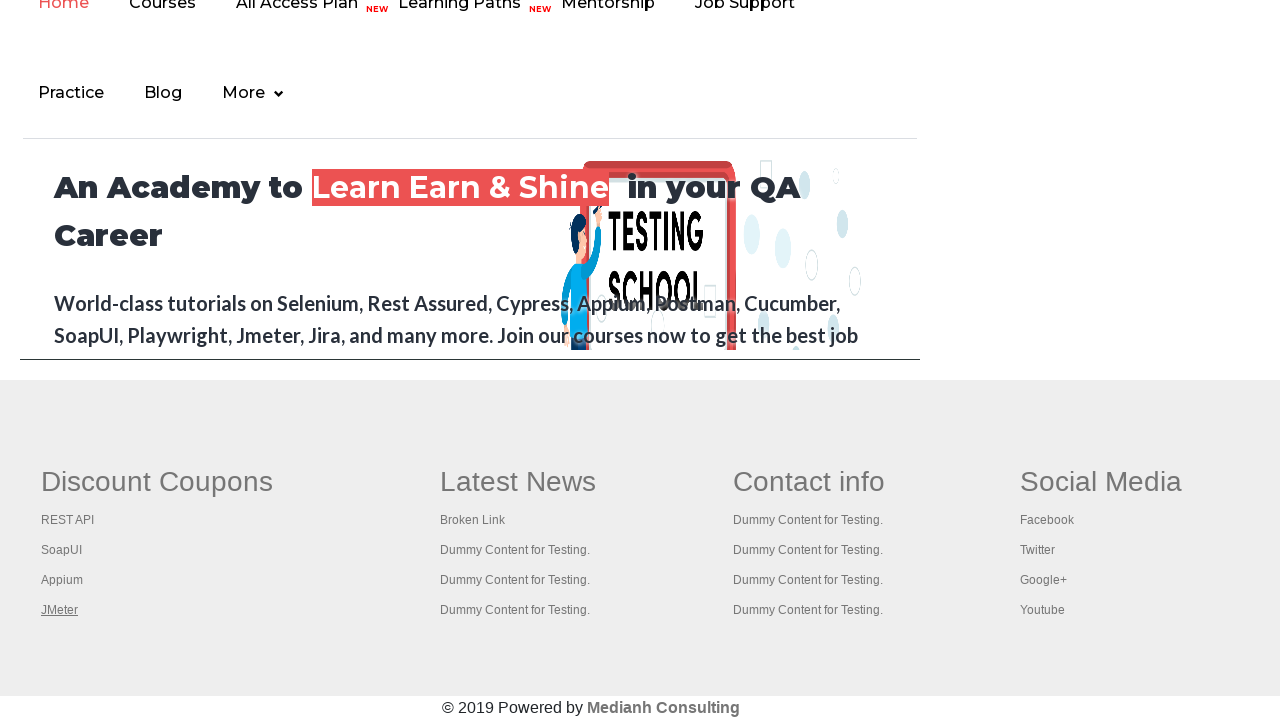

Switched to tab 5
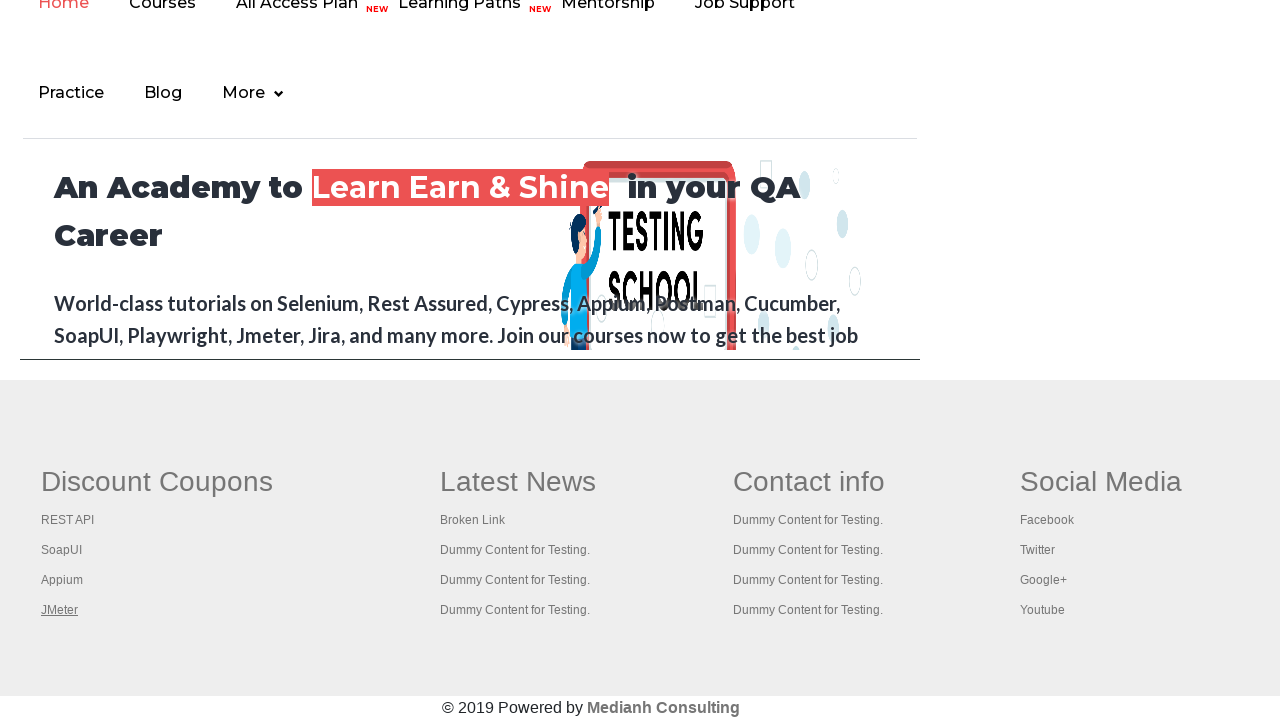

Tab 5 loaded (domcontentloaded state)
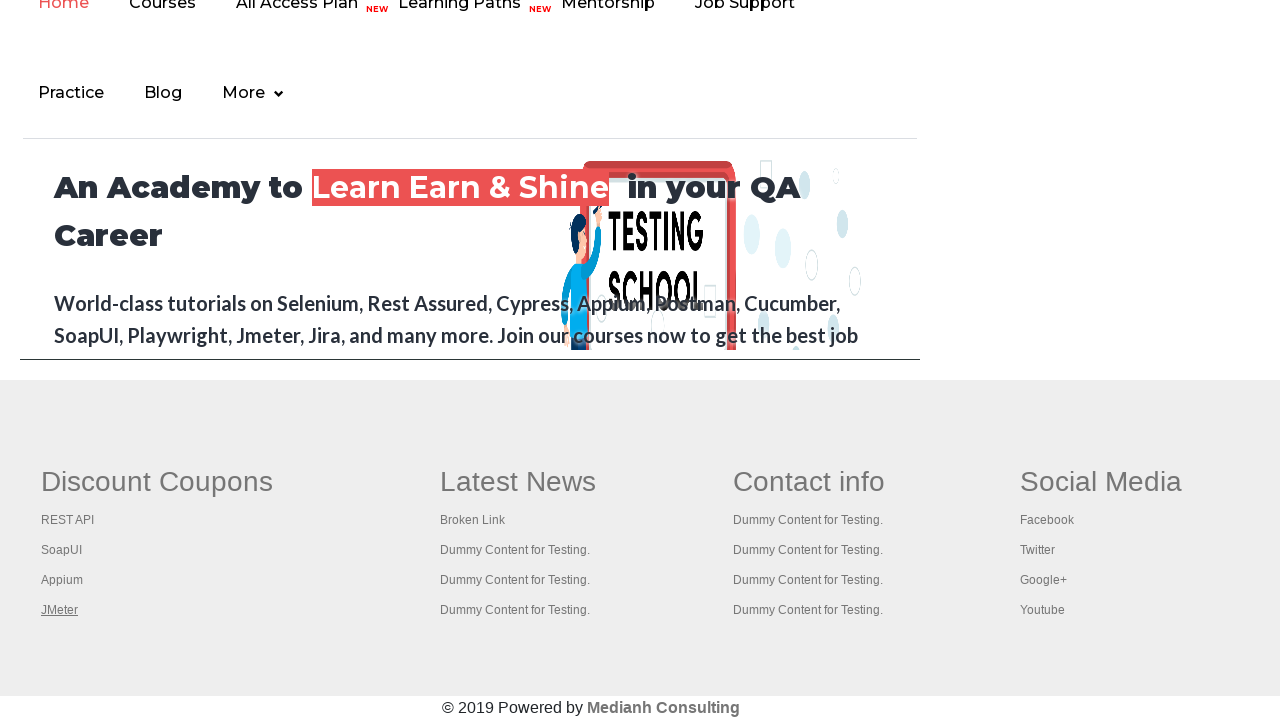

Switched to tab 6
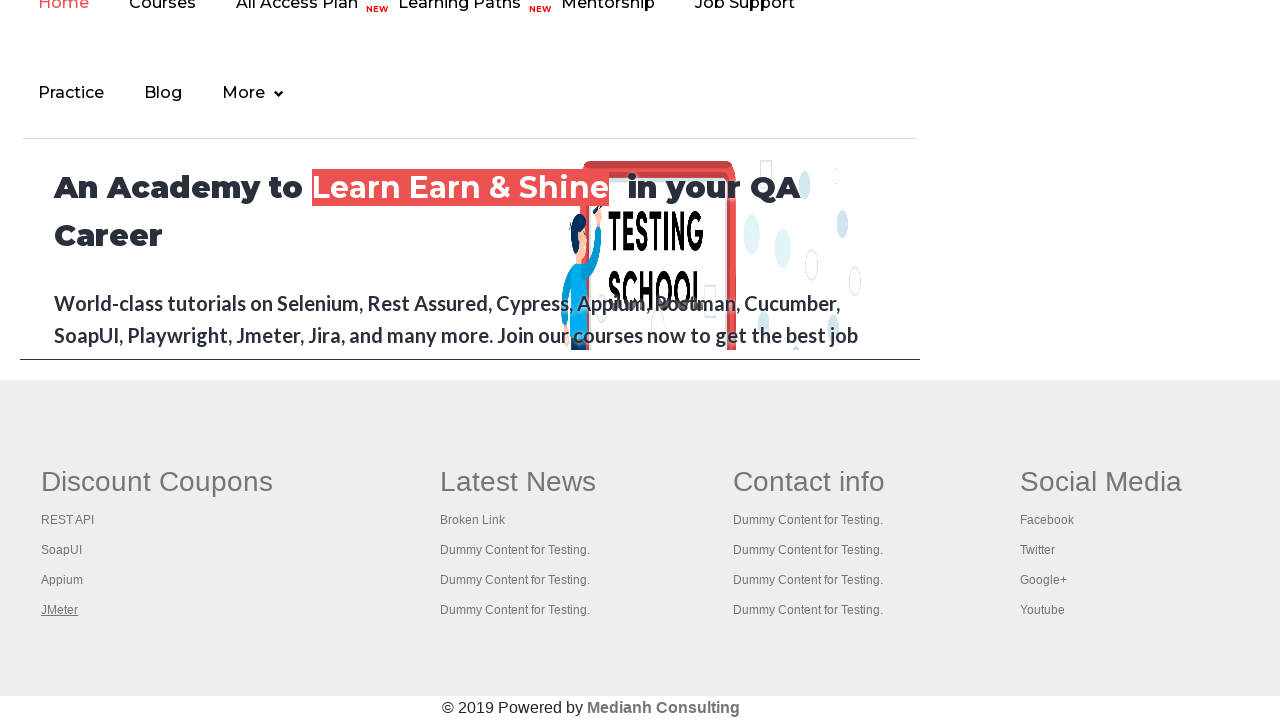

Tab 6 loaded (domcontentloaded state)
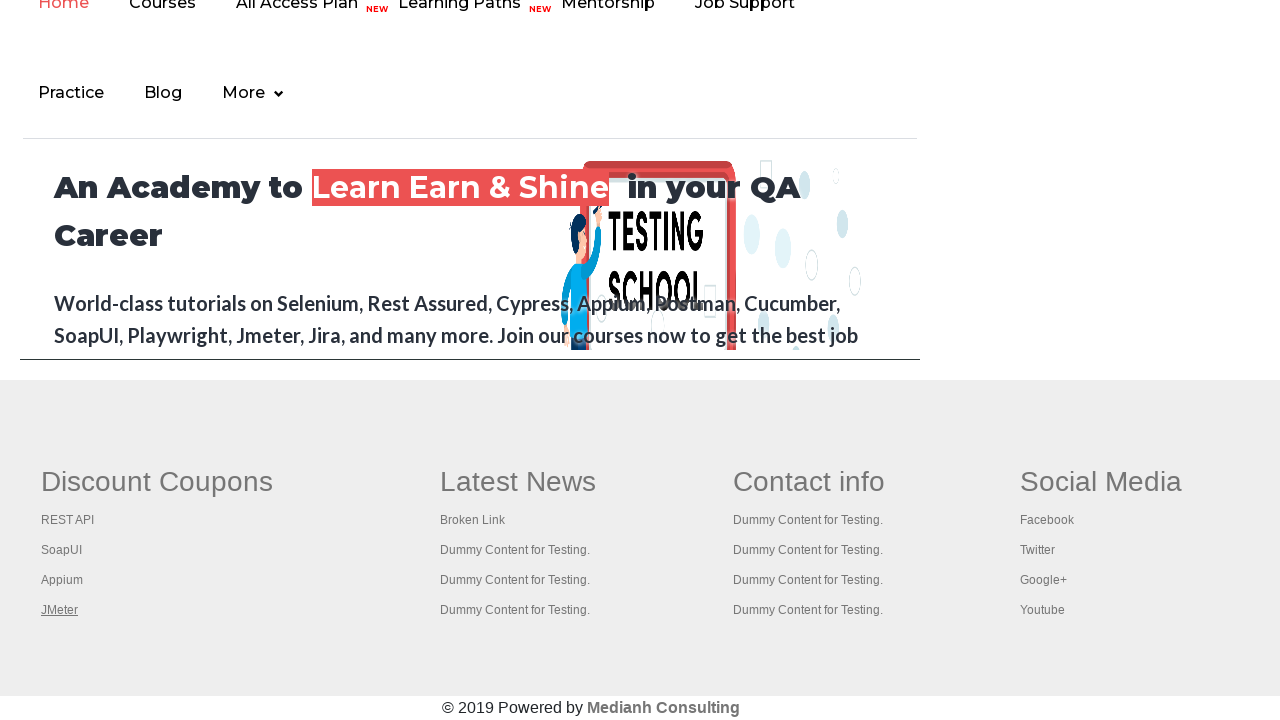

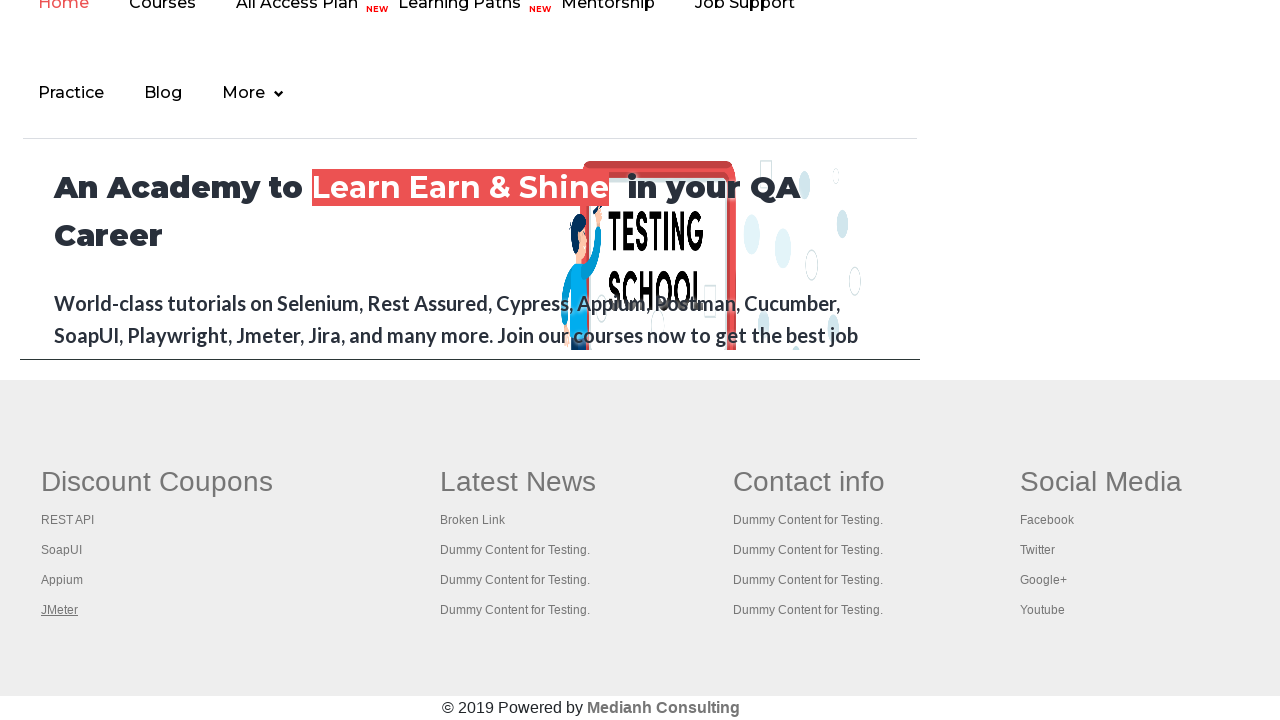